Tests file upload functionality by triggering a file chooser dialog and uploading a text file to the upload form

Starting URL: https://the-internet.herokuapp.com/upload

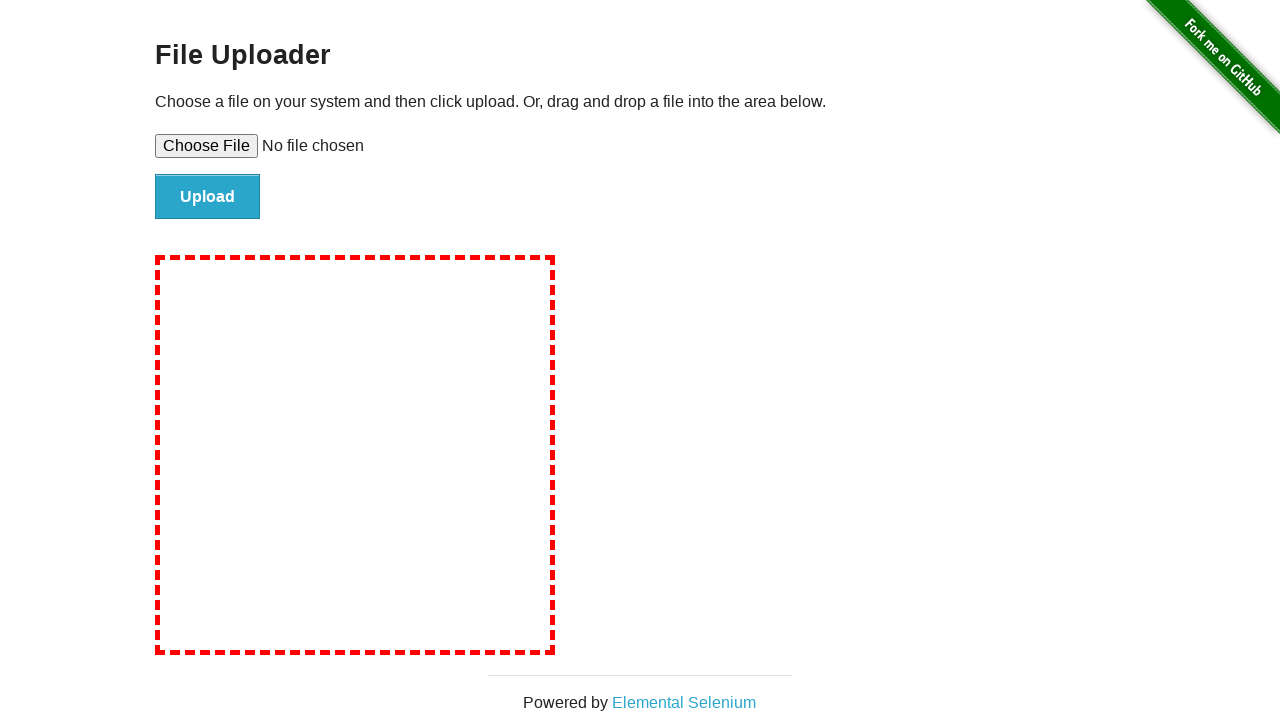

Clicked file upload input and file chooser dialog appeared at (640, 146) on input[id='file-upload']
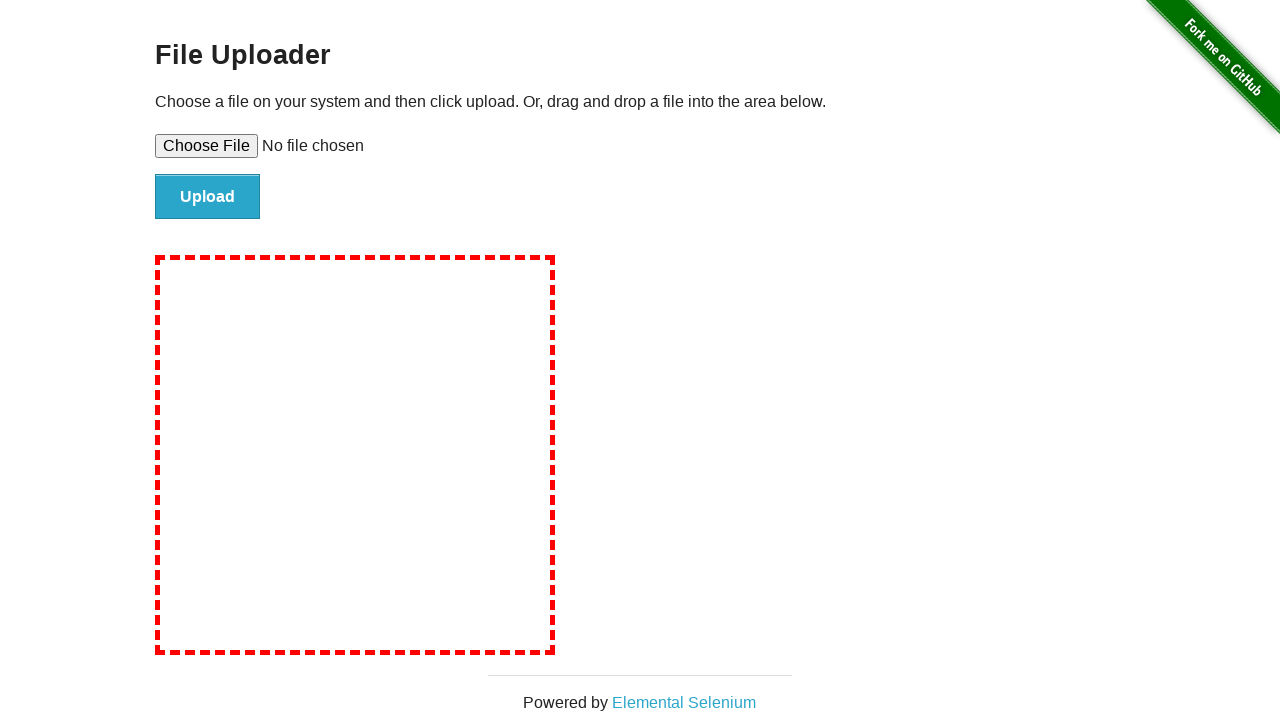

Created temporary test file 'testfile.txt'
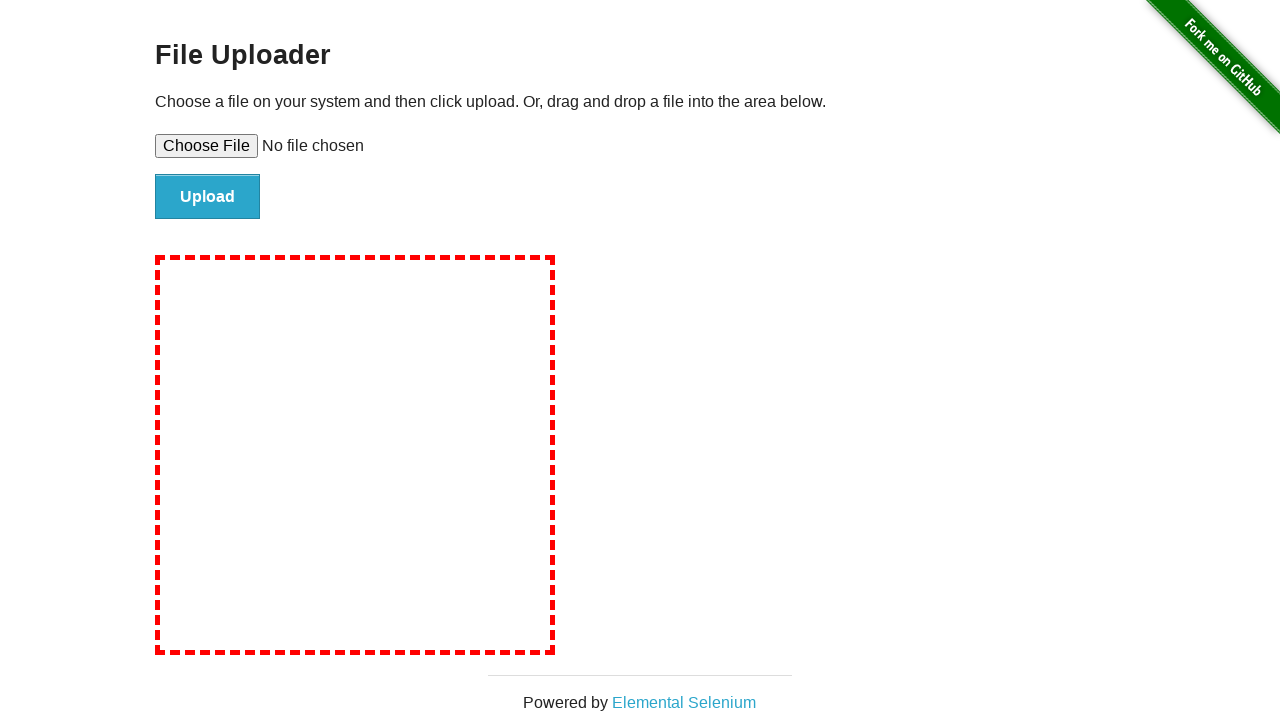

Selected test file in file chooser dialog
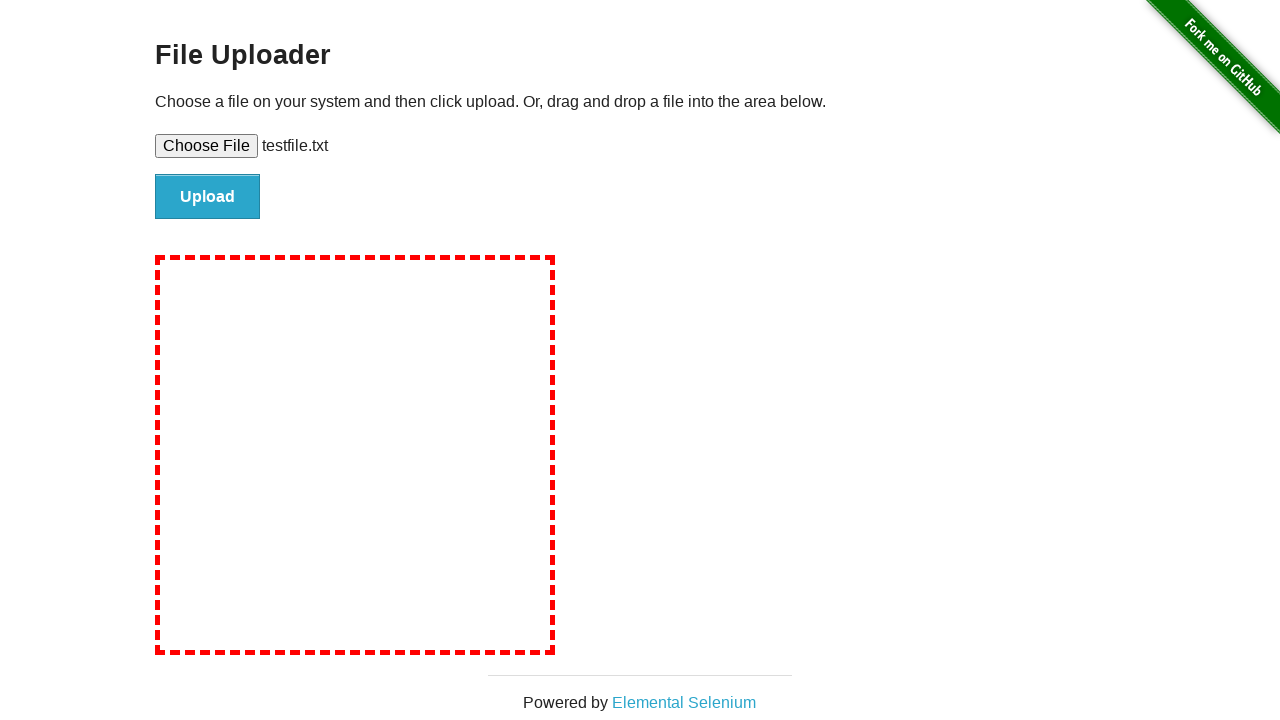

Clicked submit button to upload file at (208, 197) on input[id='file-submit']
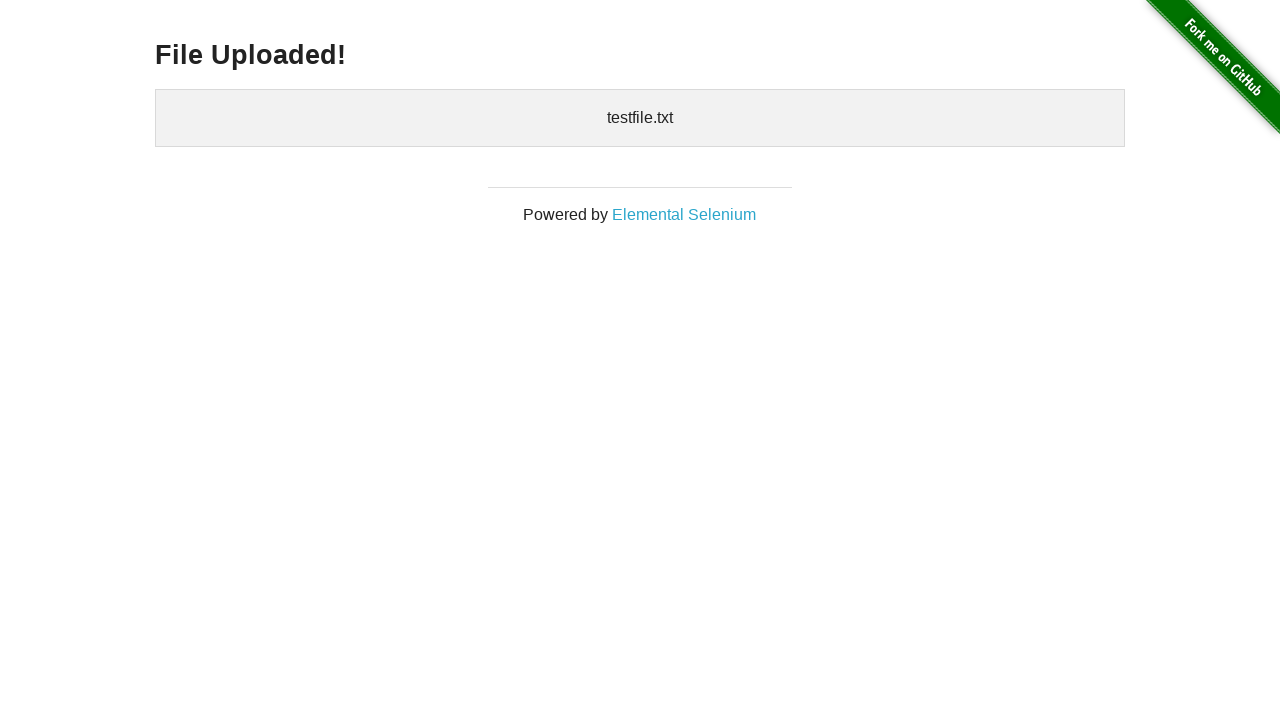

Upload completed and confirmation message appeared
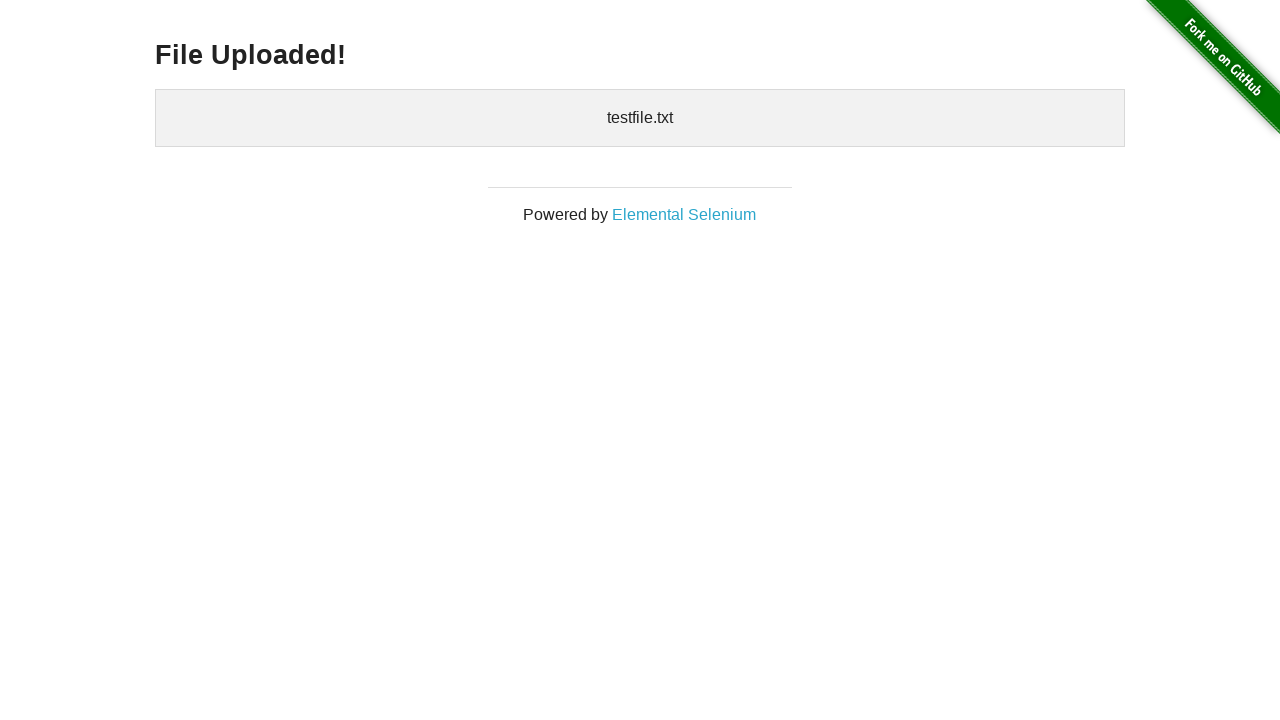

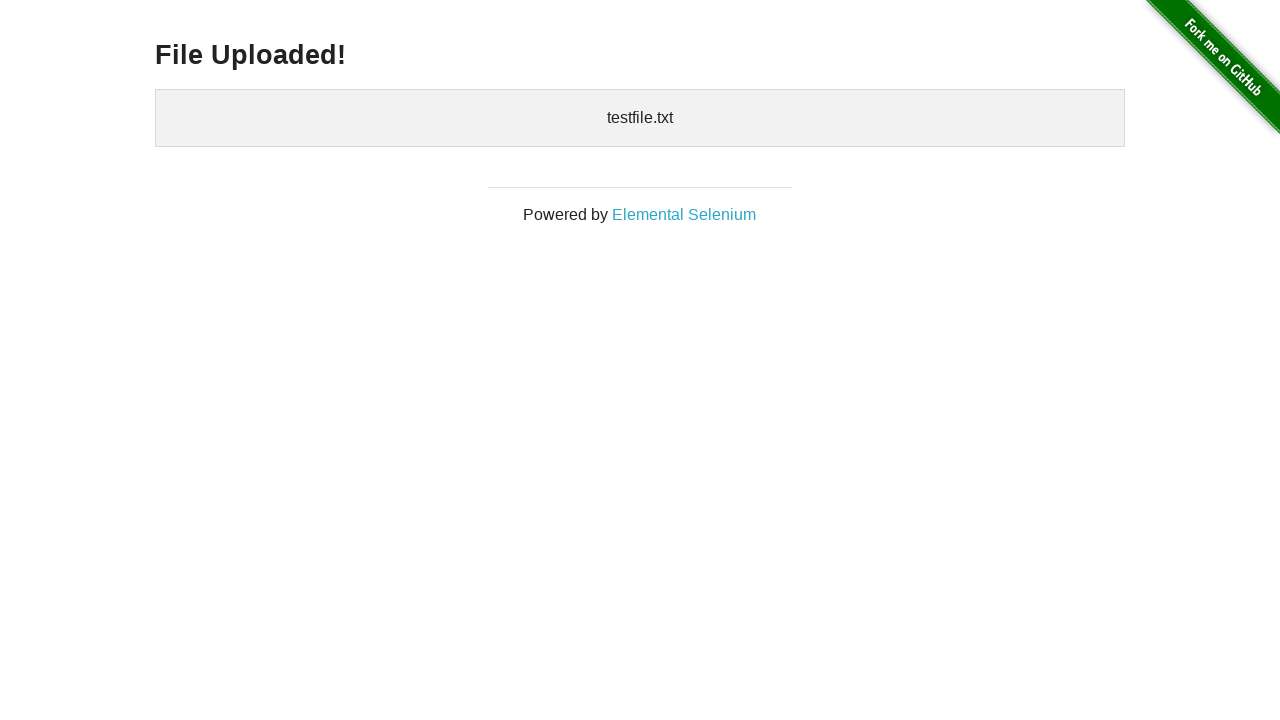